Tests enabling a disabled text field and entering text into it

Starting URL: https://the-internet.herokuapp.com/dynamic_controls

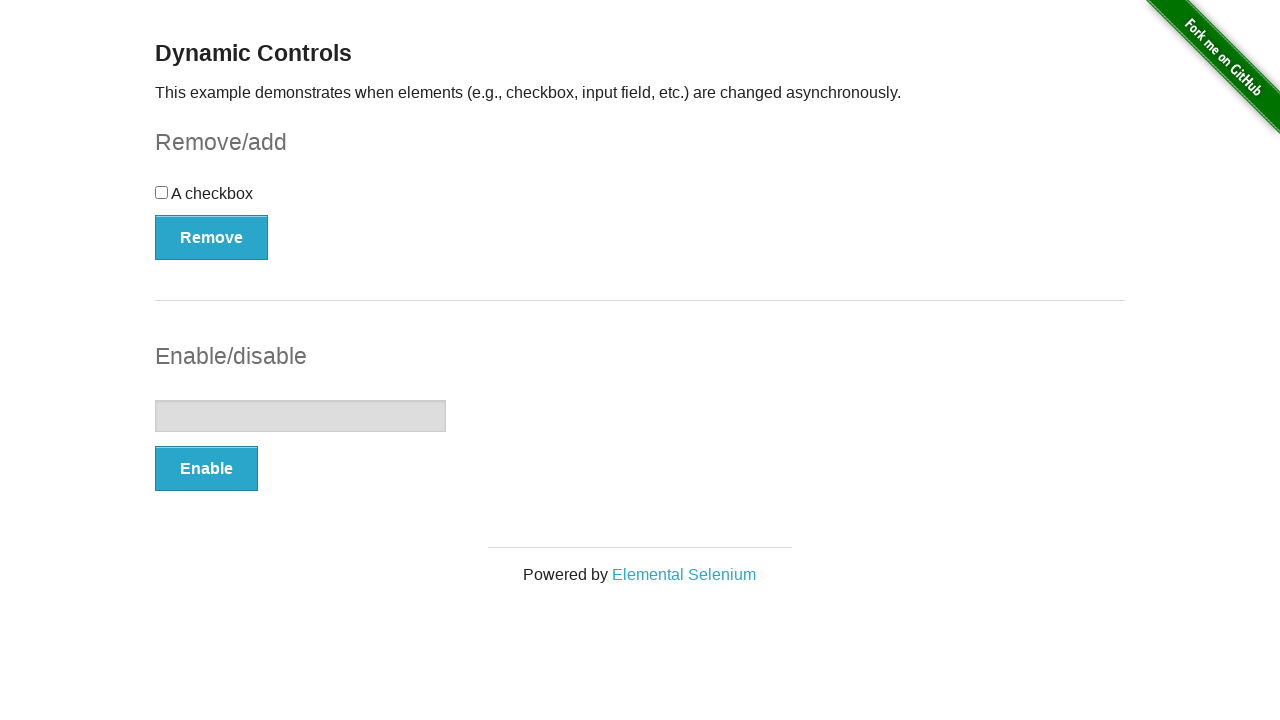

Located the text field in the input example form
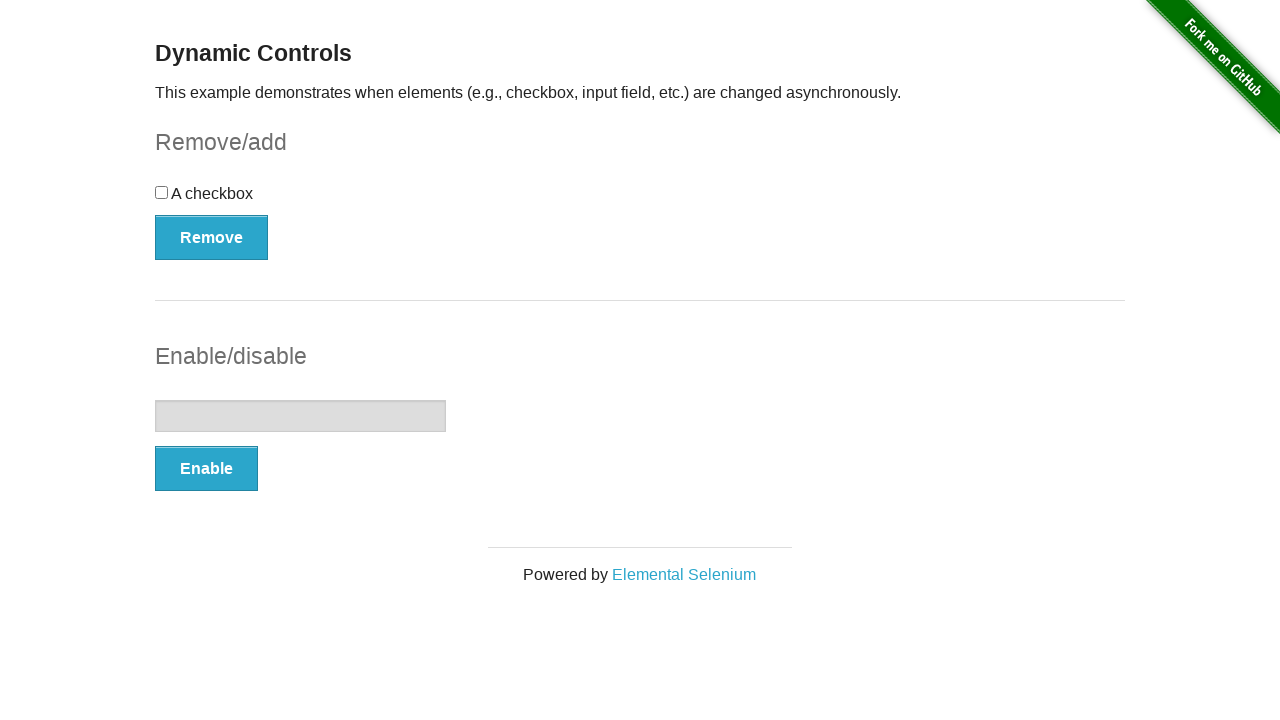

Text field is disabled, proceeding to enable it
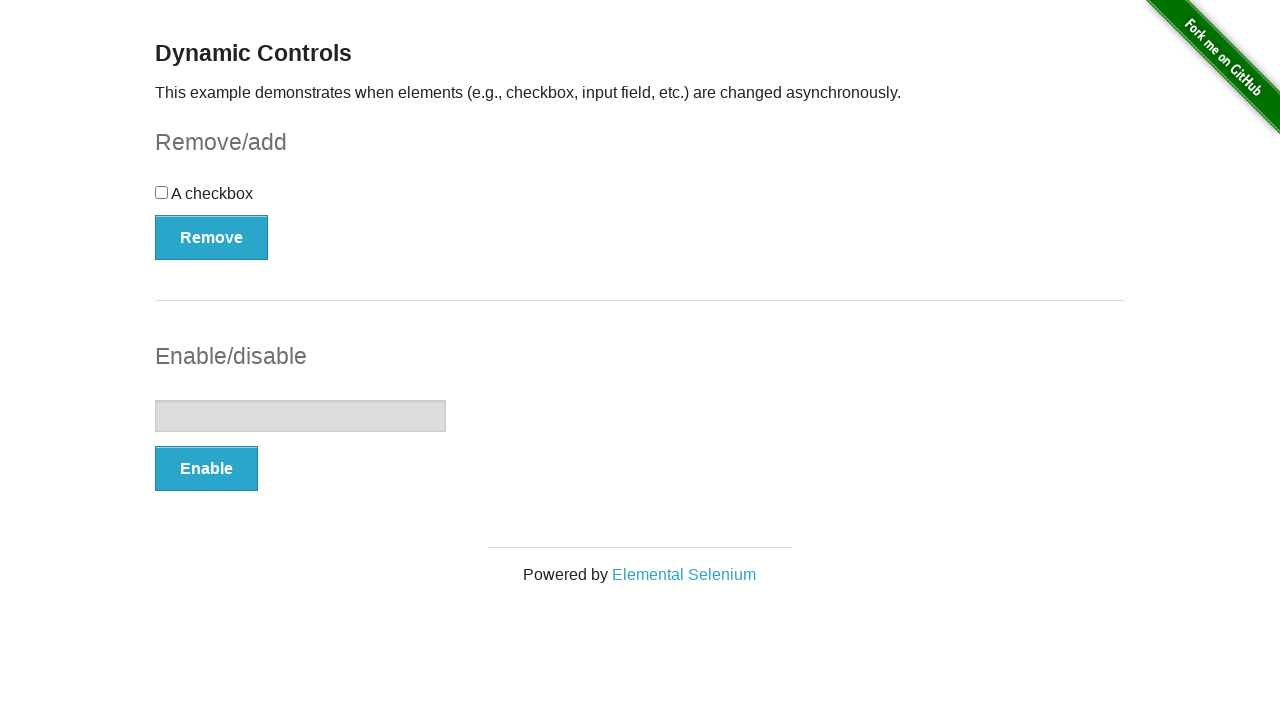

Clicked the Enable button to enable the text field at (206, 469) on xpath=//button[contains(text(),'Enable')]
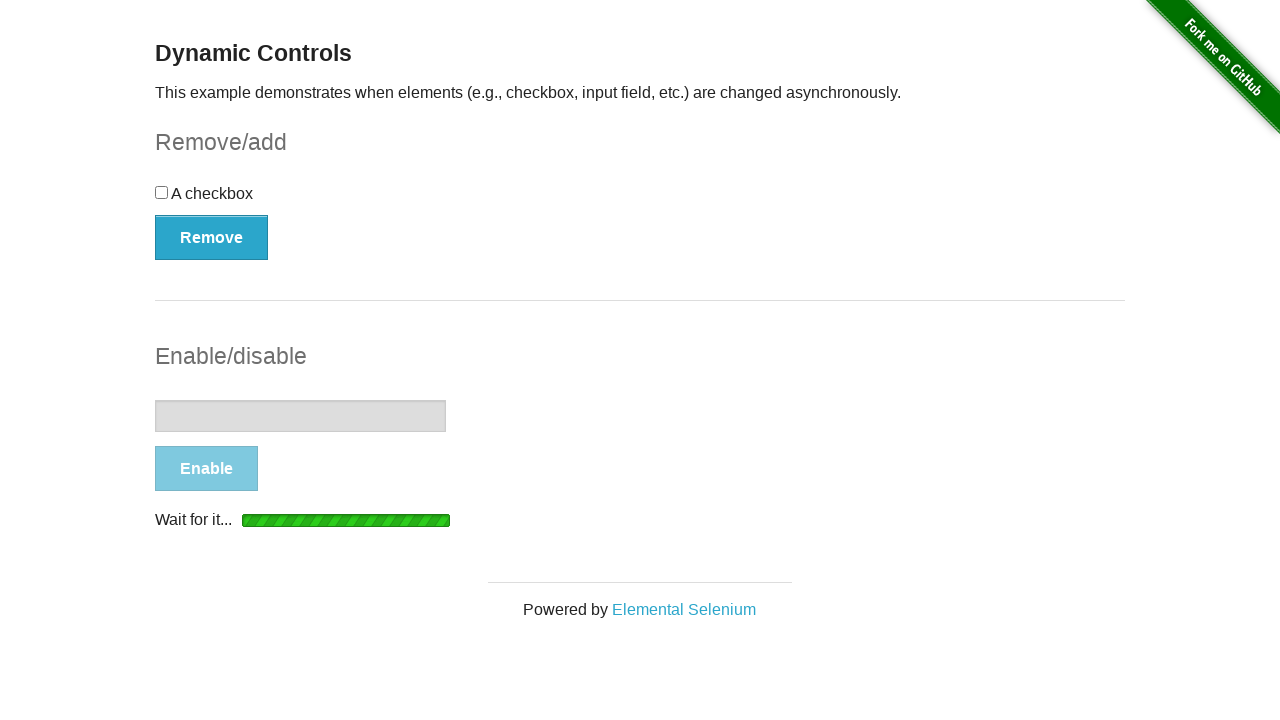

Waited for and confirmed message element appeared after enabling
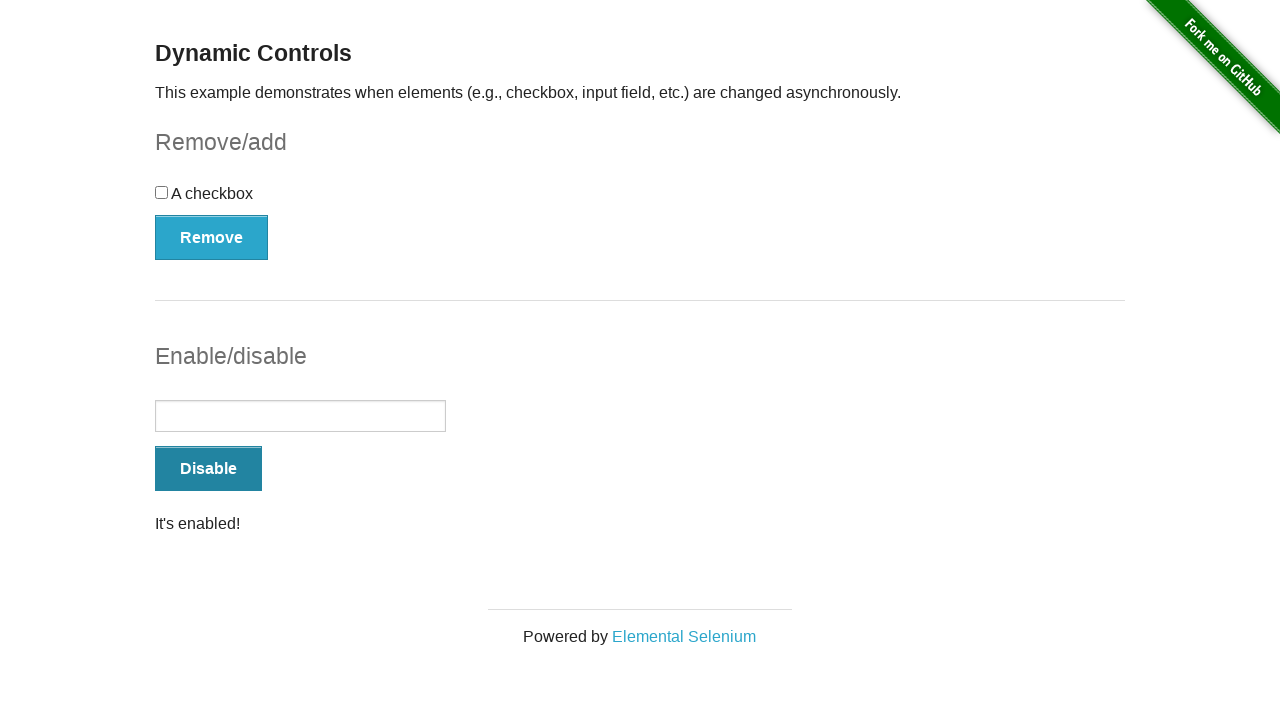

Entered 'Test Field' into the enabled text field on //form[@id='input-example']//input
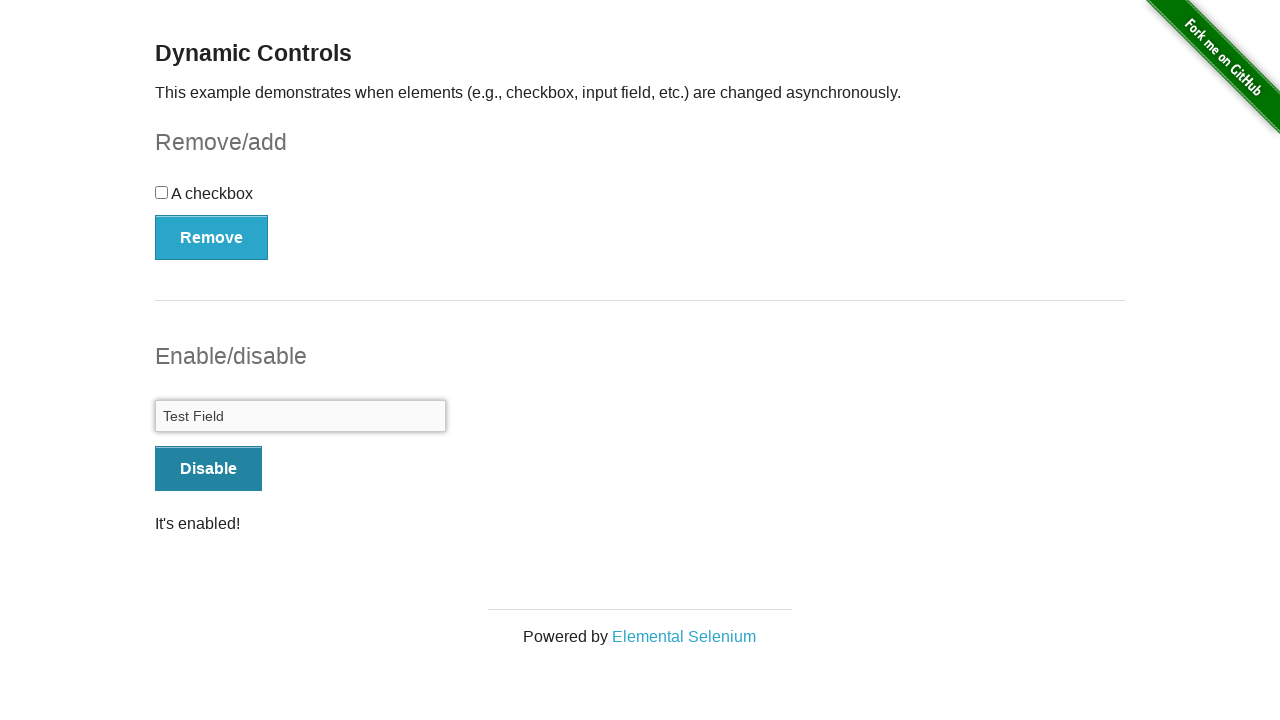

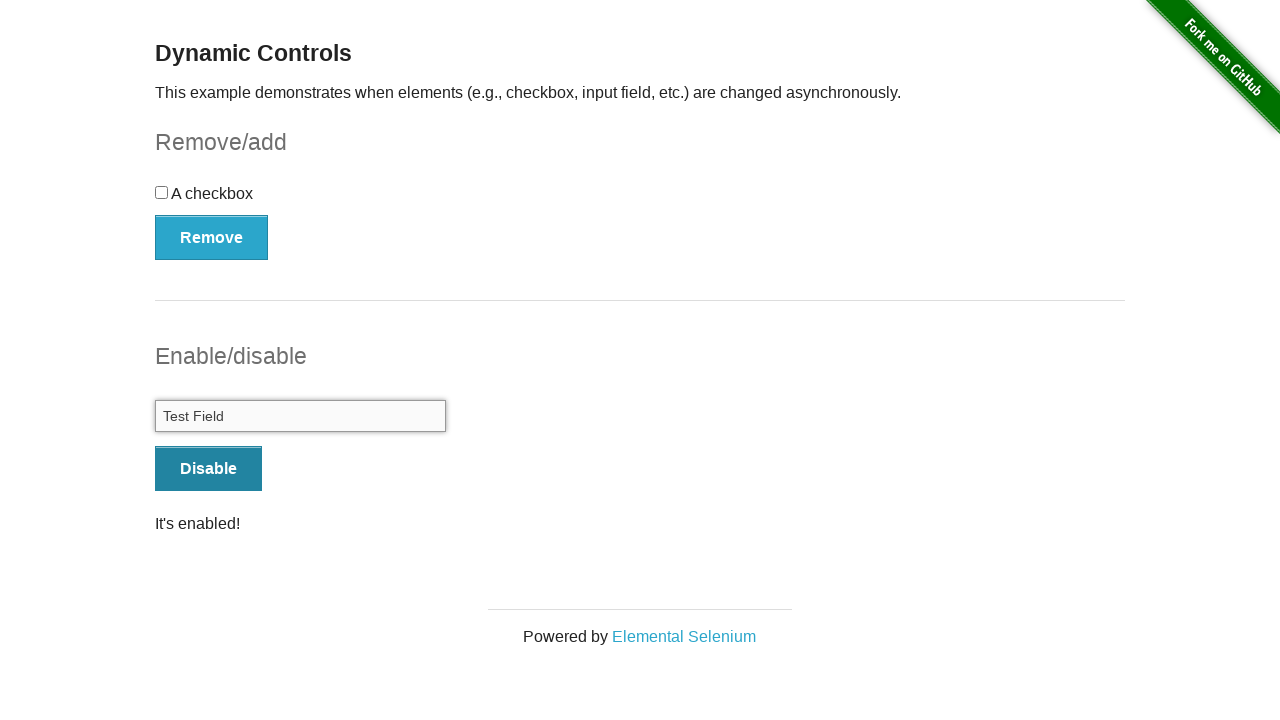